Tests dynamic controls page by clicking the Remove button and waiting for the confirmation message to appear

Starting URL: http://the-internet.herokuapp.com/dynamic_controls

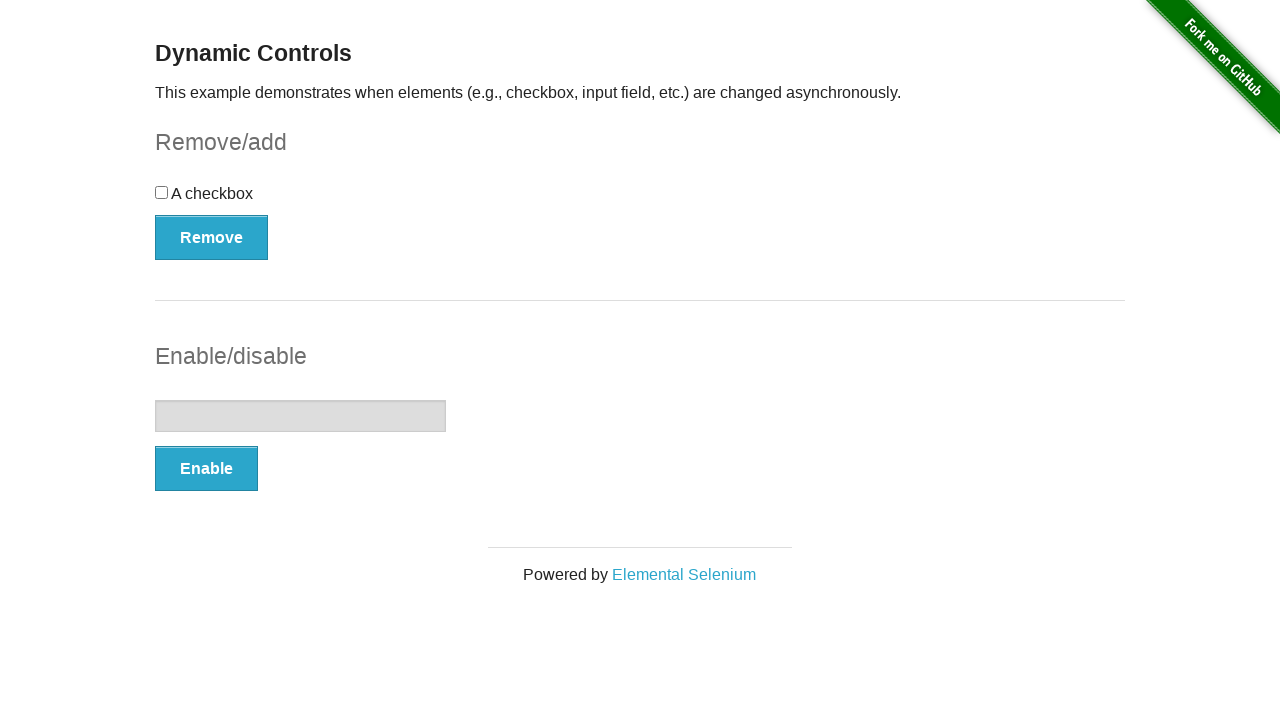

Clicked the Remove button at (212, 237) on xpath=//*[.='Remove']
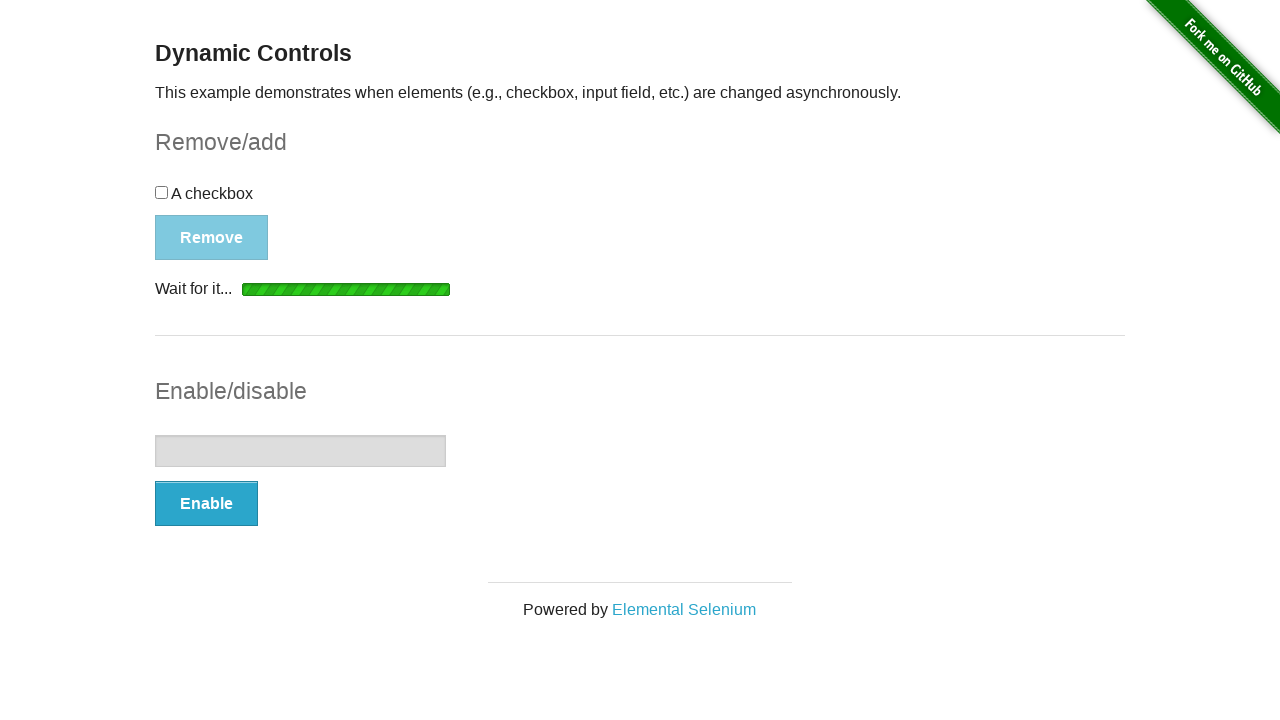

Confirmation message appeared and became visible
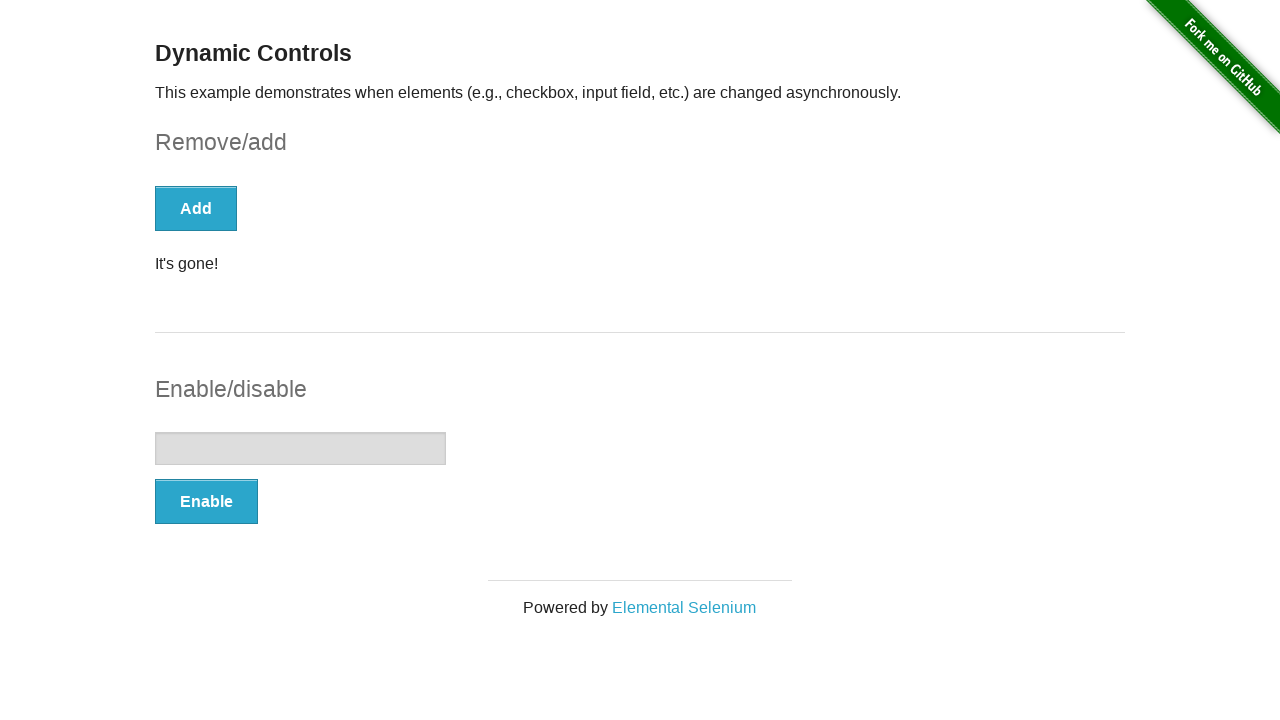

Retrieved confirmation message text: 'It's gone!'
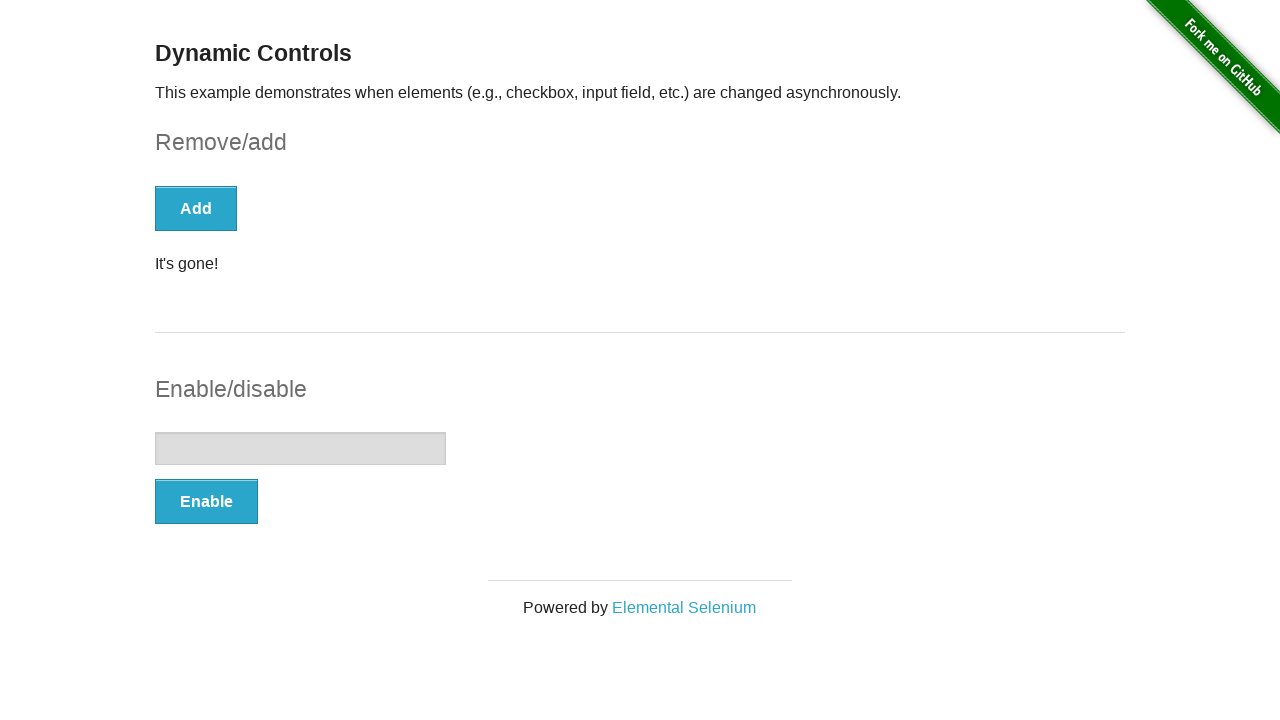

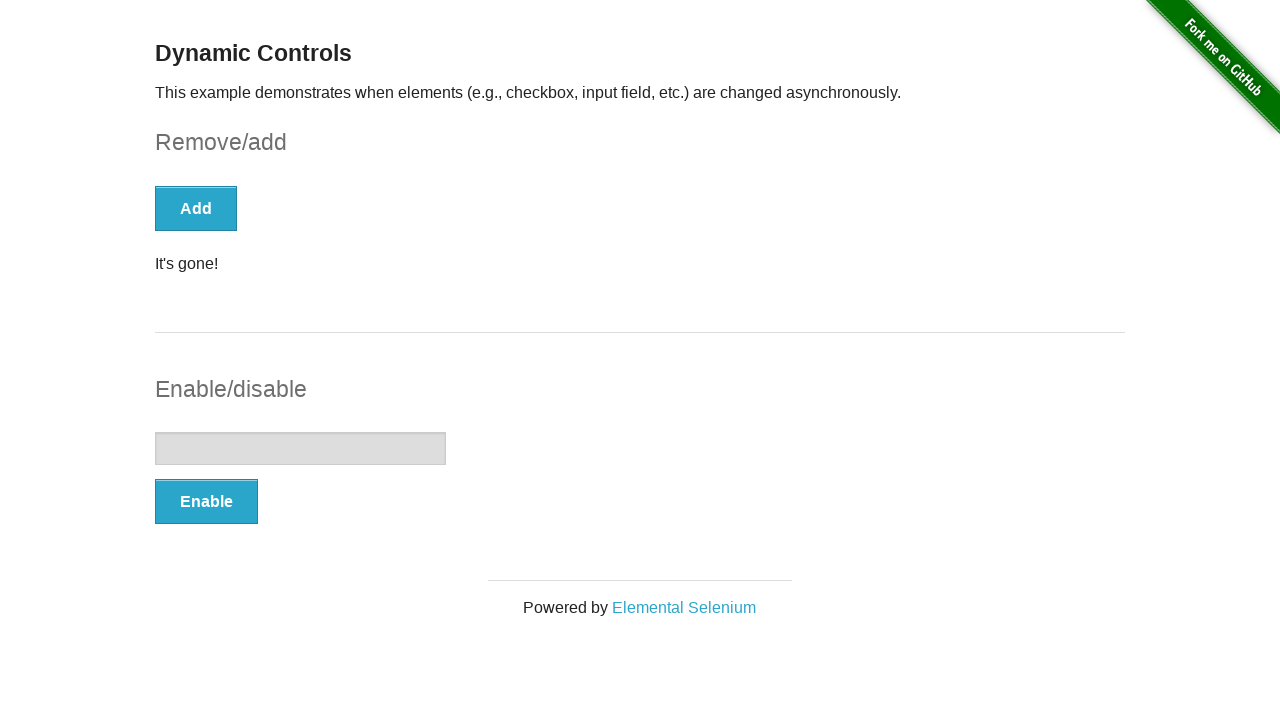